Tests the cookie-setting functionality on setcookie.net by filling in a cookie name and value, then submitting the form to create a cookie.

Starting URL: https://setcookie.net

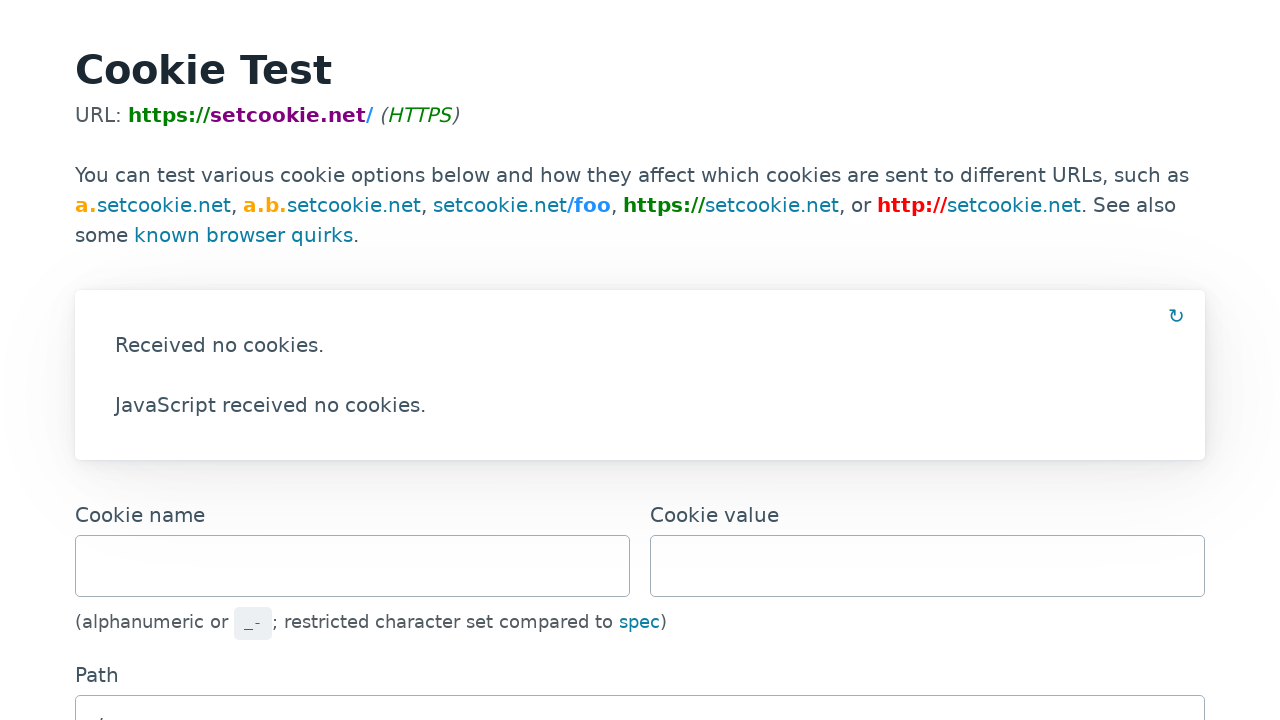

Filled cookie name field with 'testcookiename' on input[name='name']
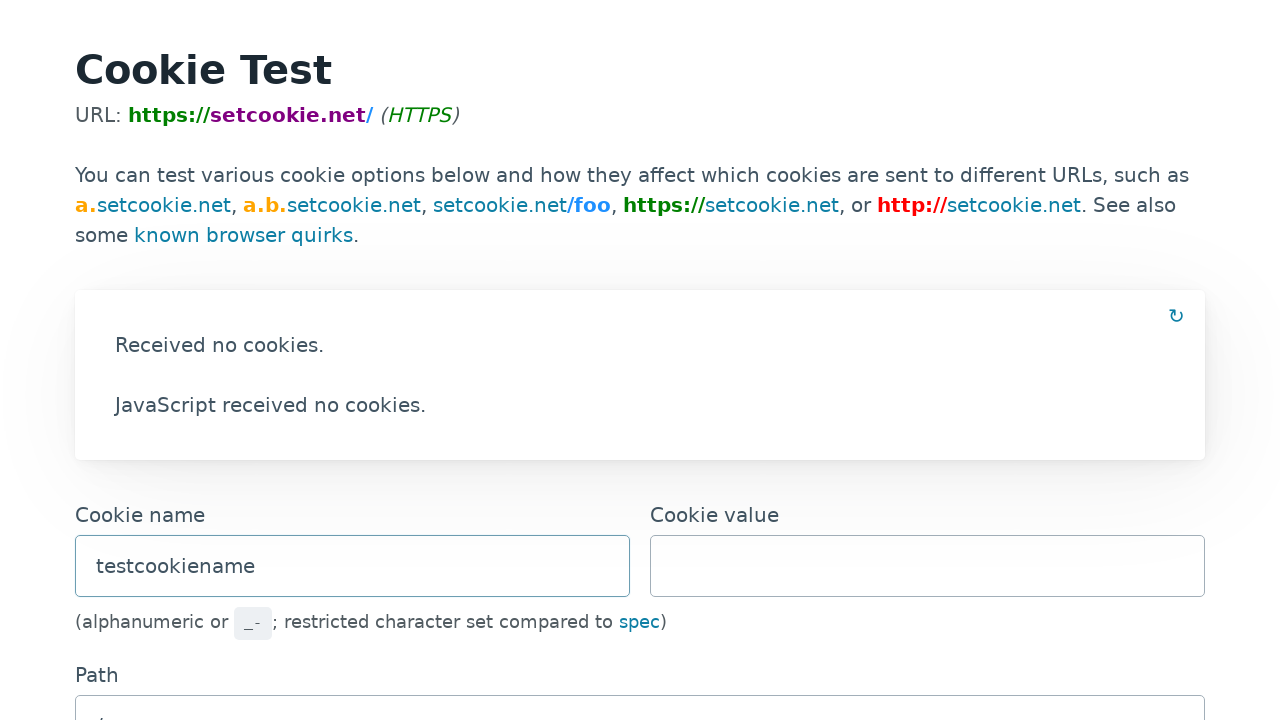

Filled cookie value field with 'testcookievalue123' on input[name='value']
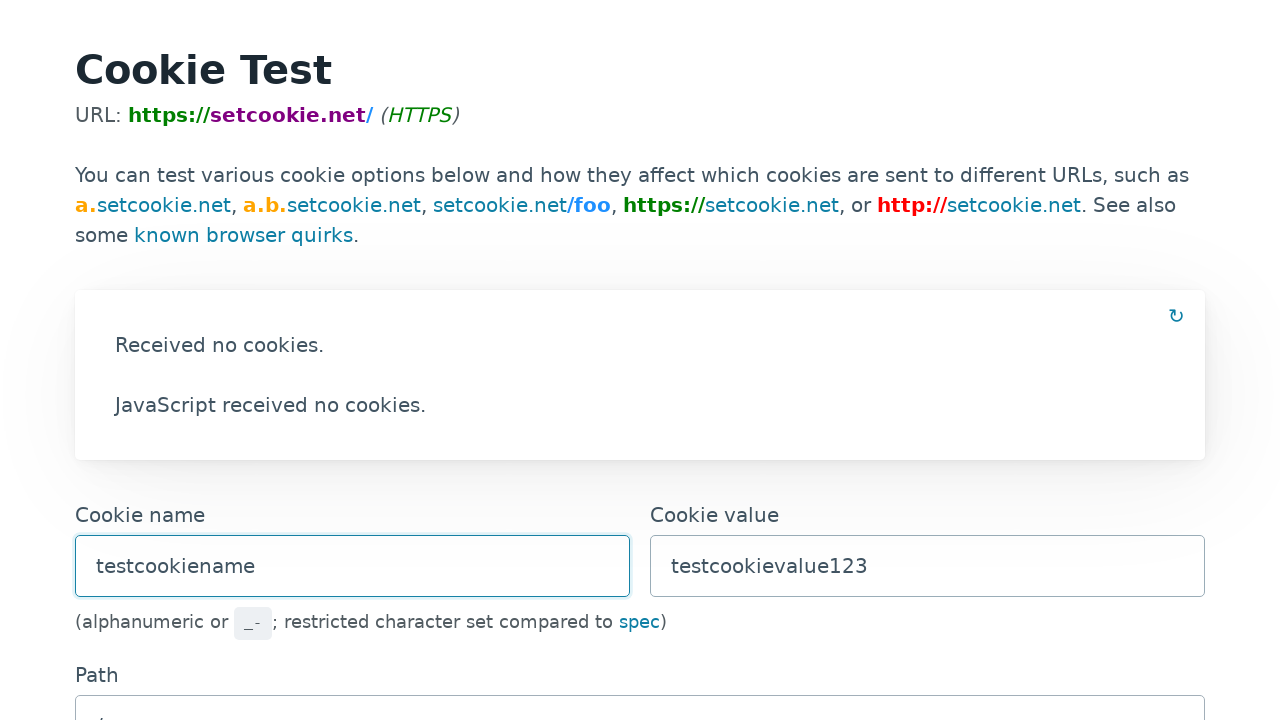

Clicked submit button to set the cookie at (640, 360) on input[type='submit']
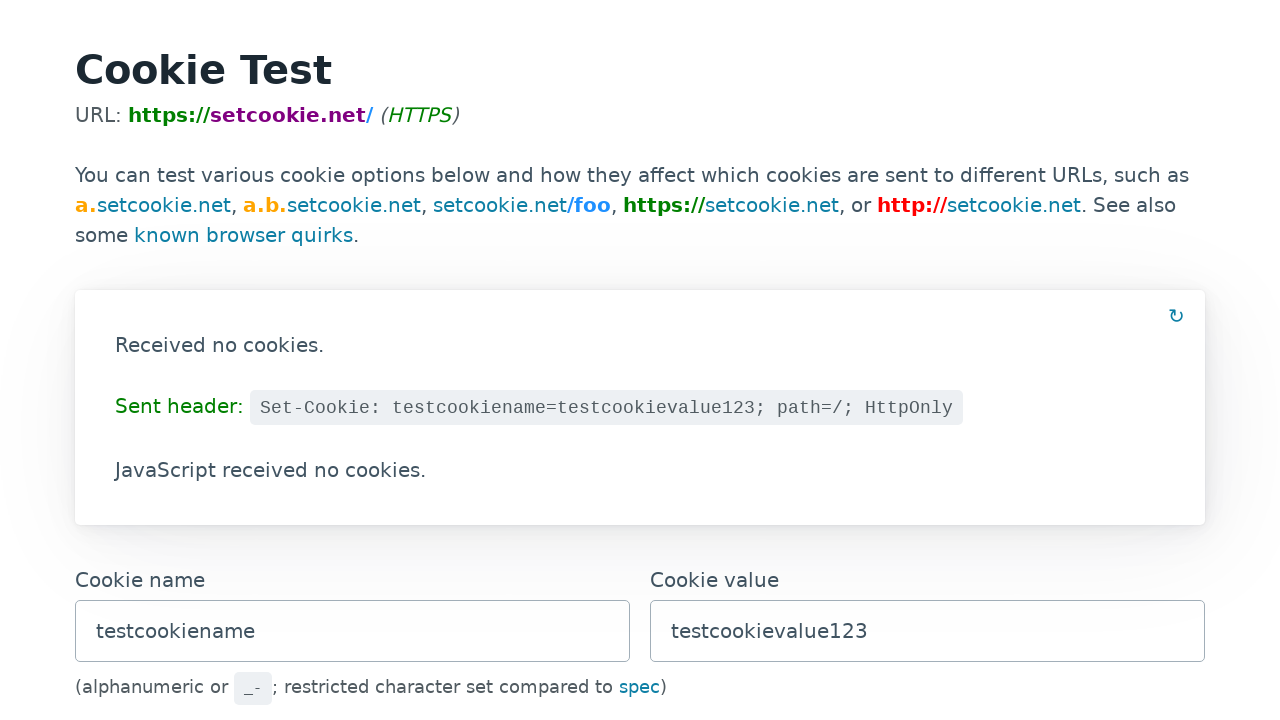

Waited for page to process the cookie submission
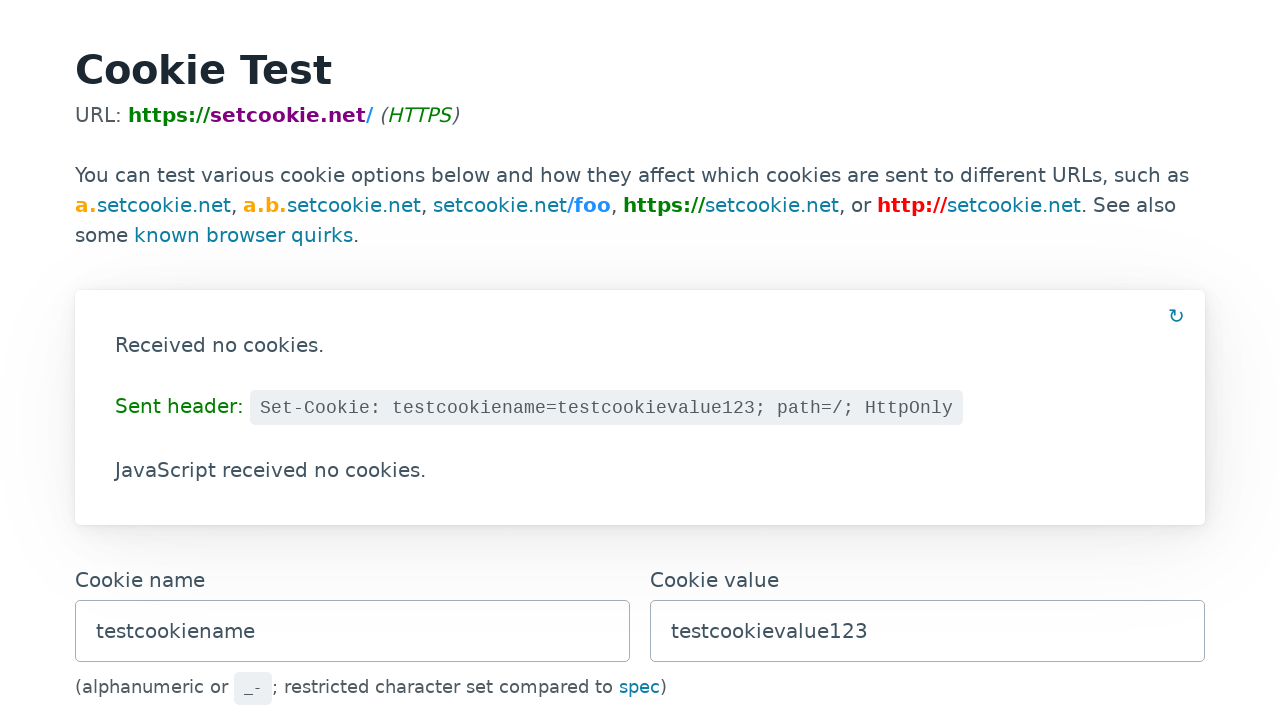

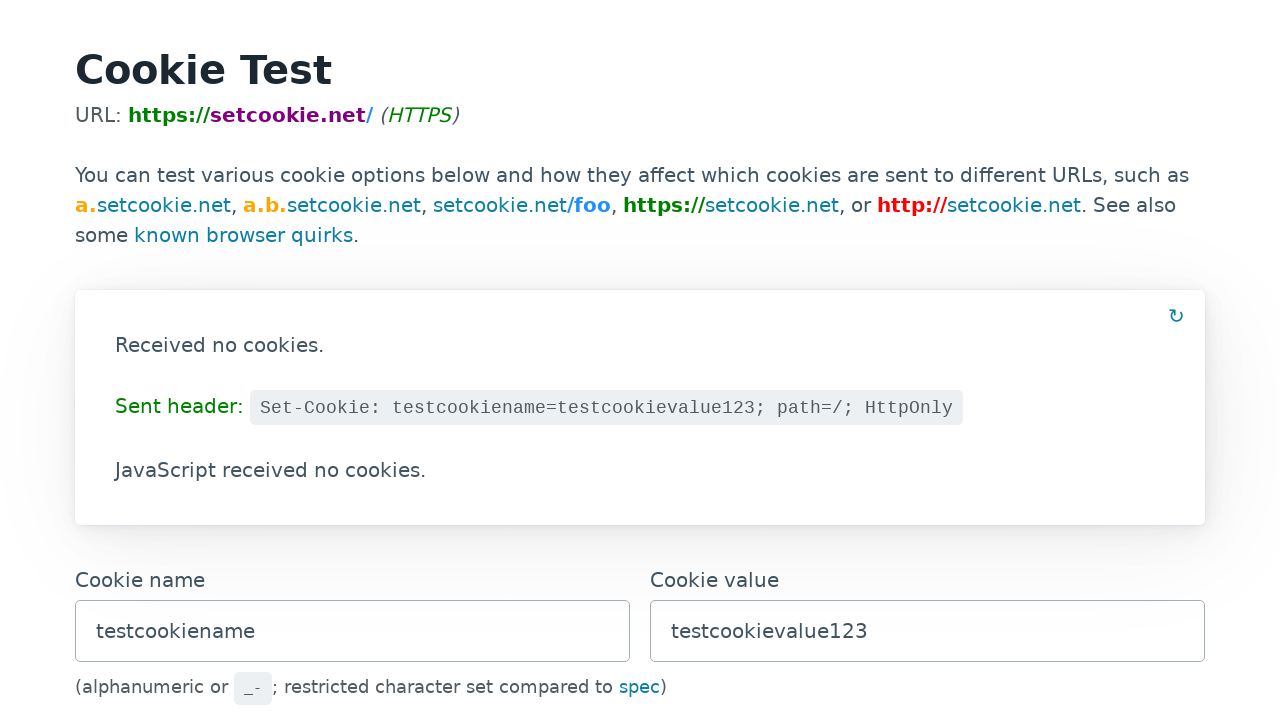